Tests the text box form by filling in full name and email fields, submitting the form, and verifying the output displays the entered values correctly.

Starting URL: https://demoqa.com/text-box

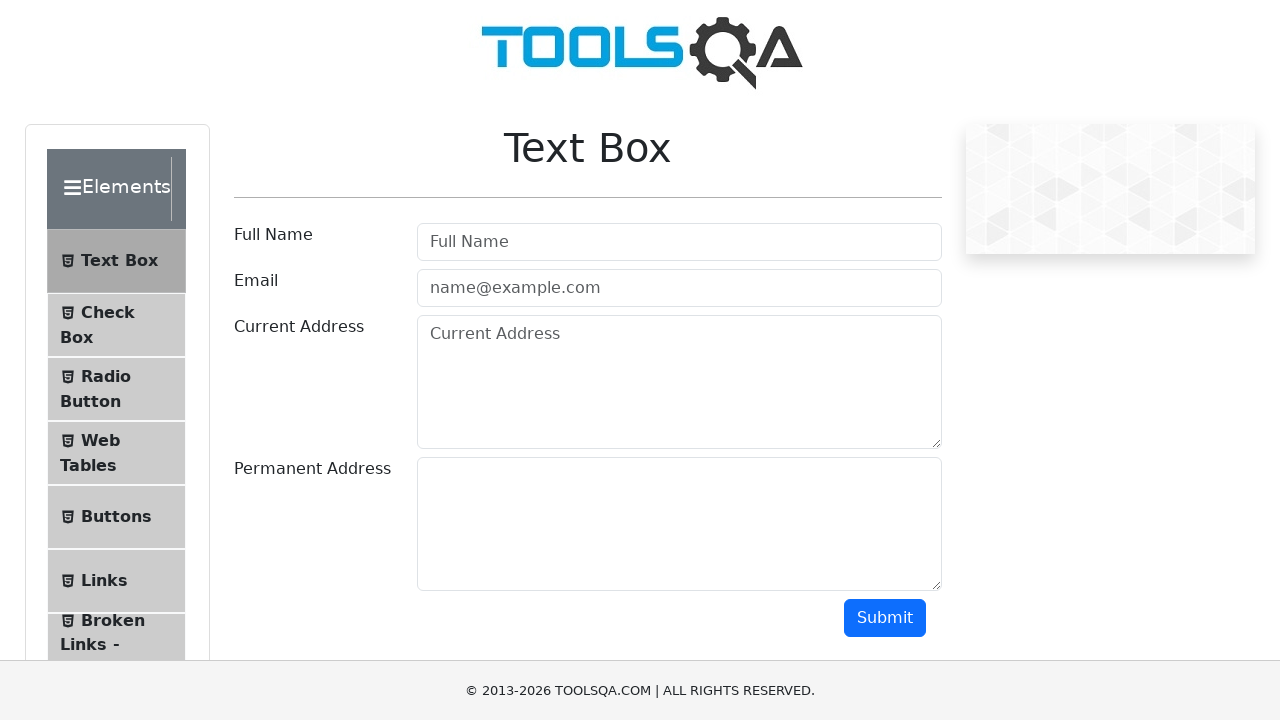

Filled full name field with 'Алиса Т.' on #userName
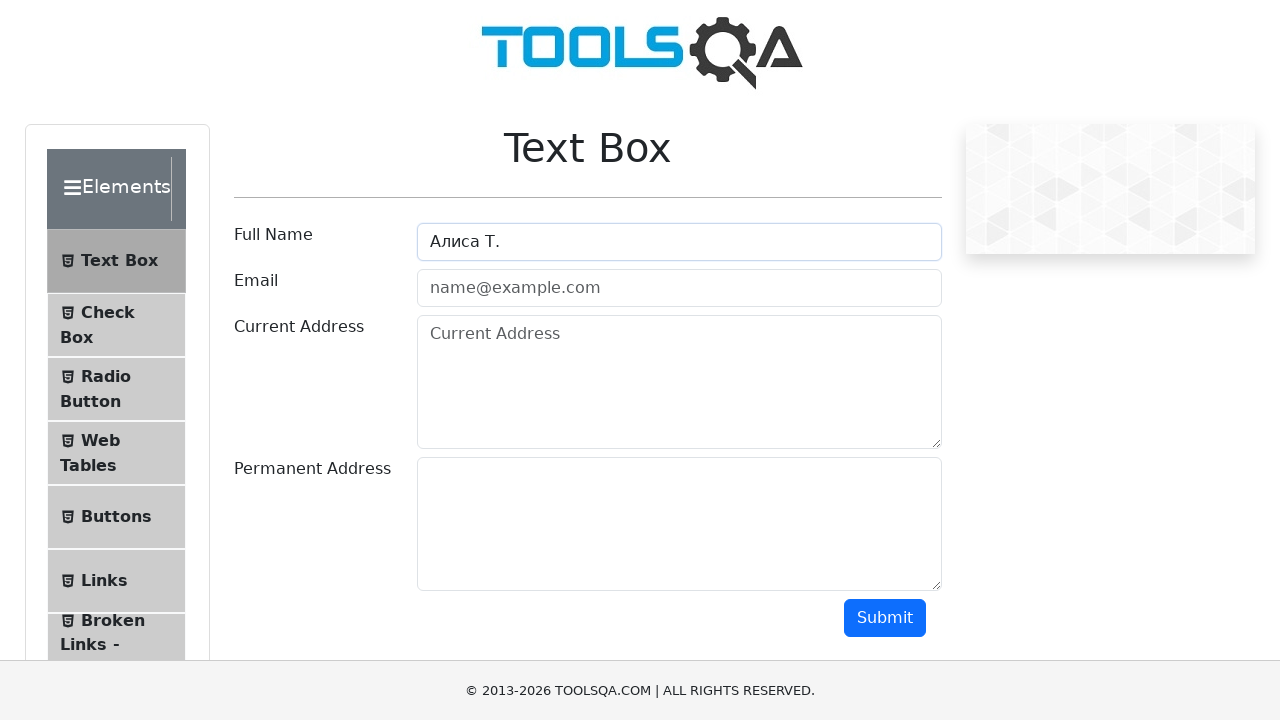

Filled email field with 'Alisya152@gmail.com' on #userEmail
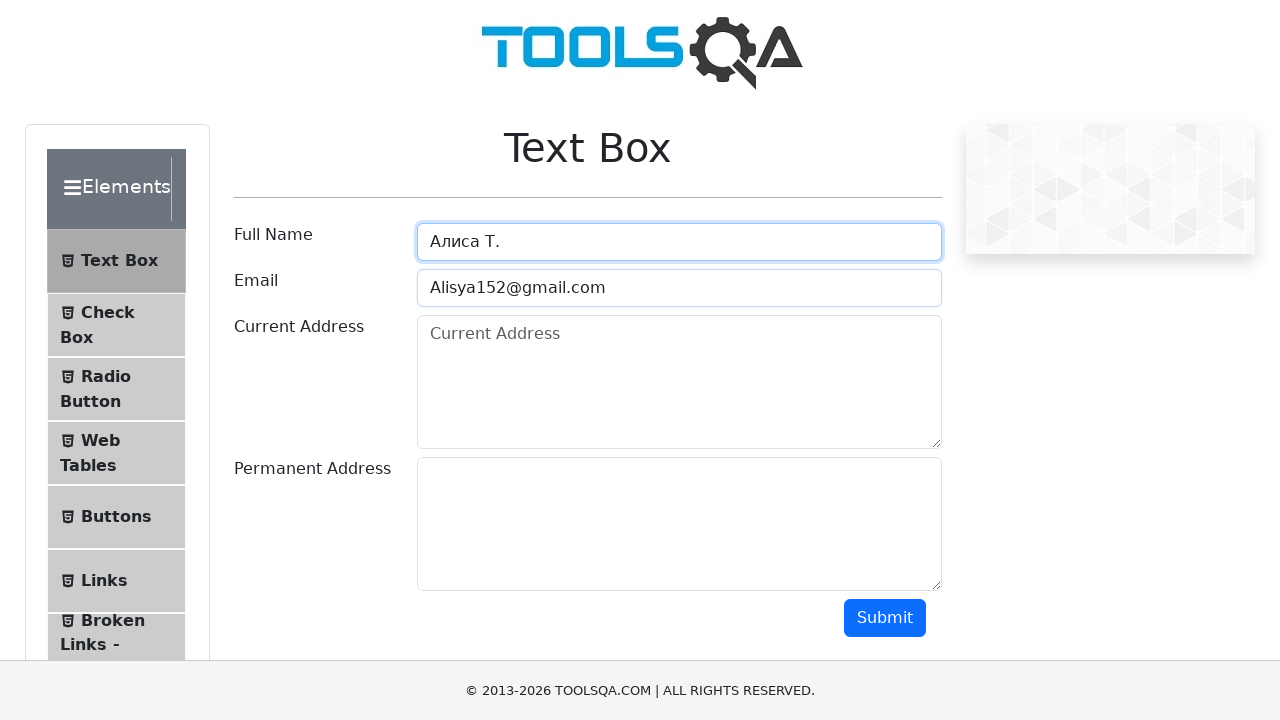

Clicked submit button to submit the form at (885, 618) on #submit
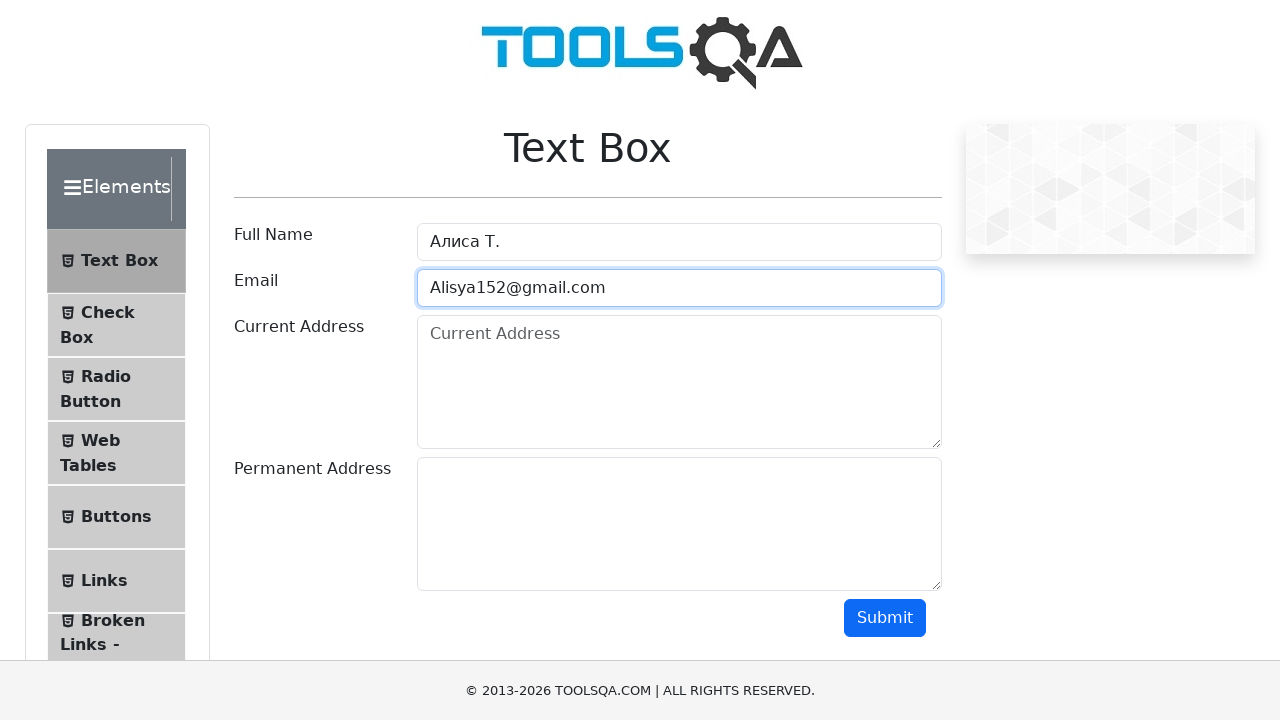

Full name output field appeared
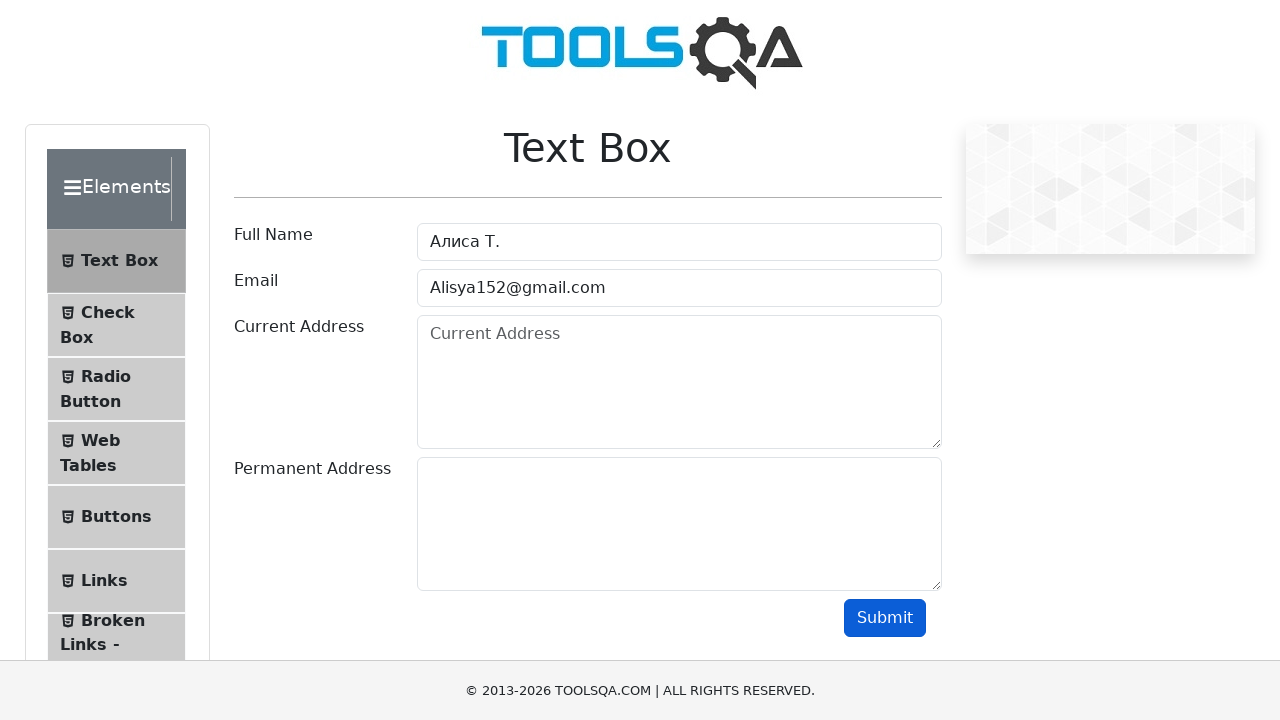

Email output field appeared
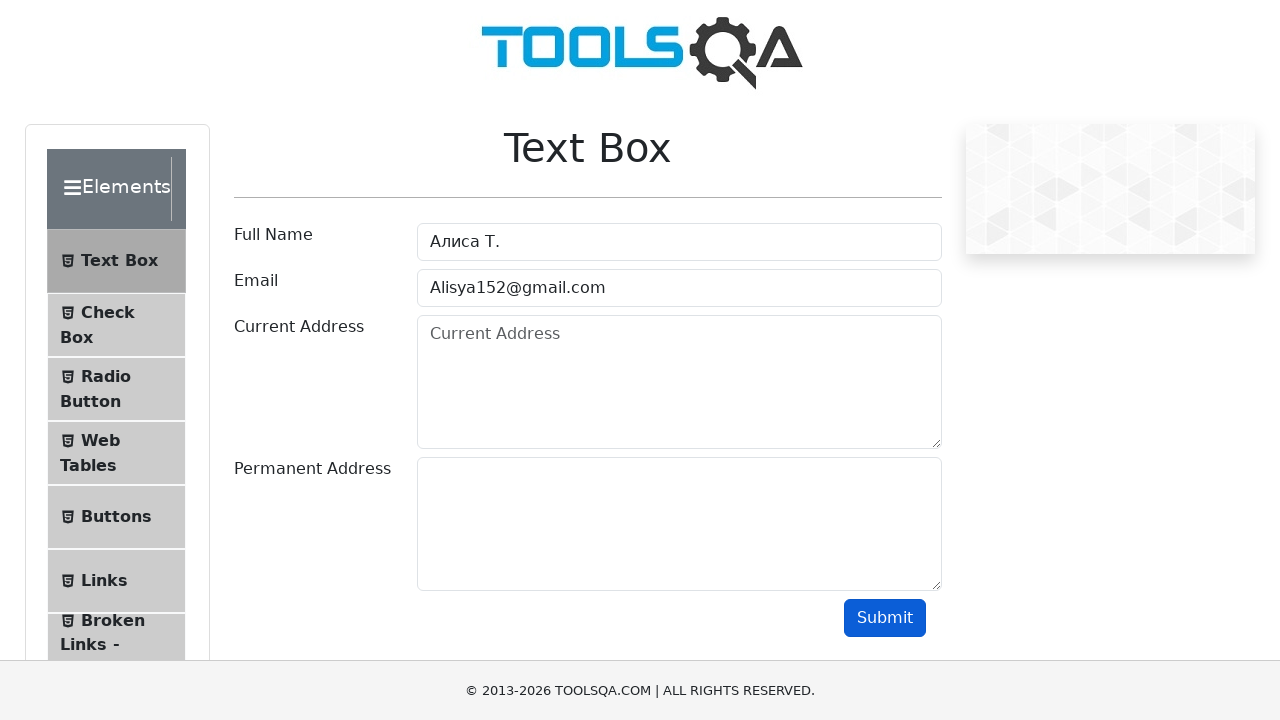

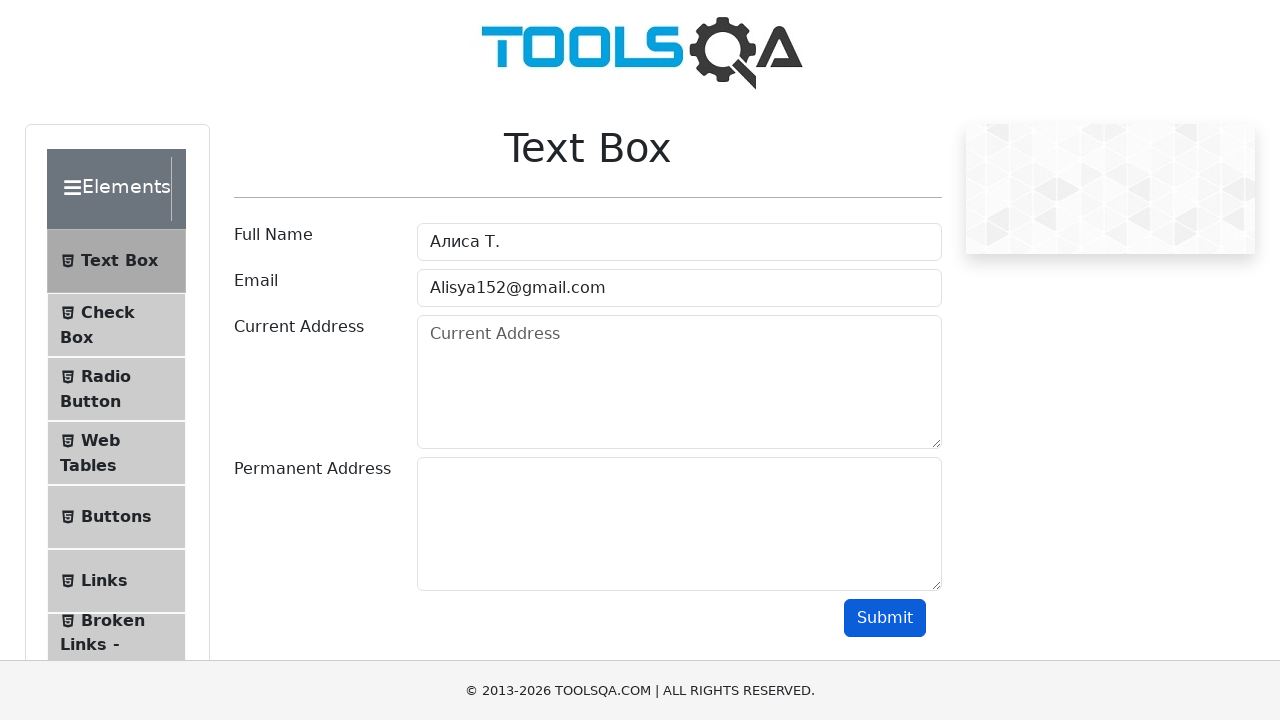